Tests the download functionality on a demo QA page by navigating to the upload/download section and clicking the download button

Starting URL: https://demoqa.com/upload-download

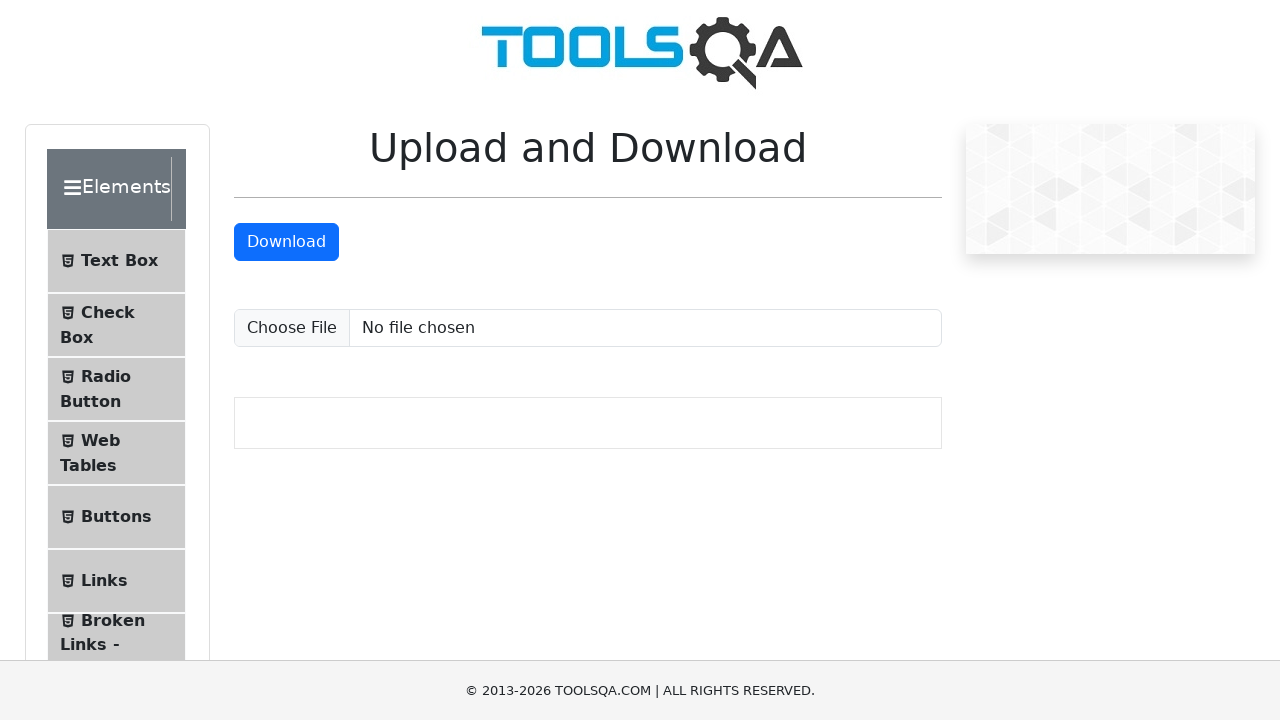

Clicked the download button at (286, 242) on a#downloadButton
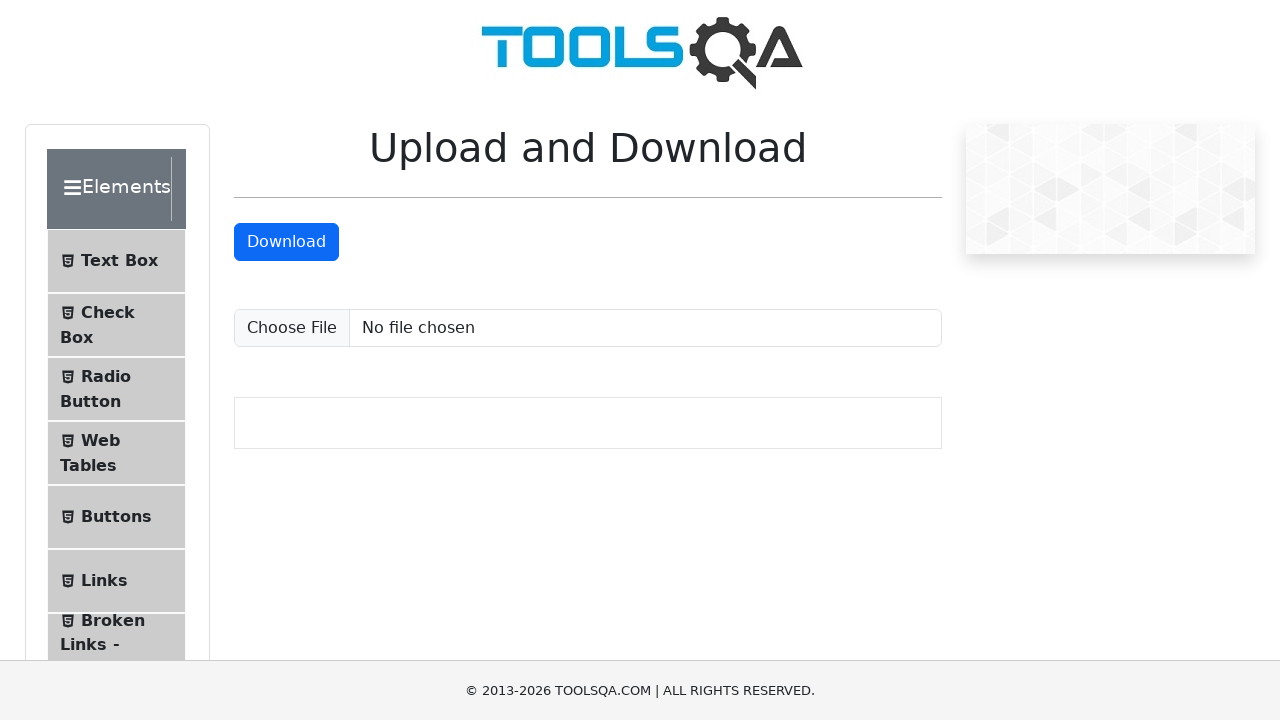

Waited 2 seconds for download to initiate
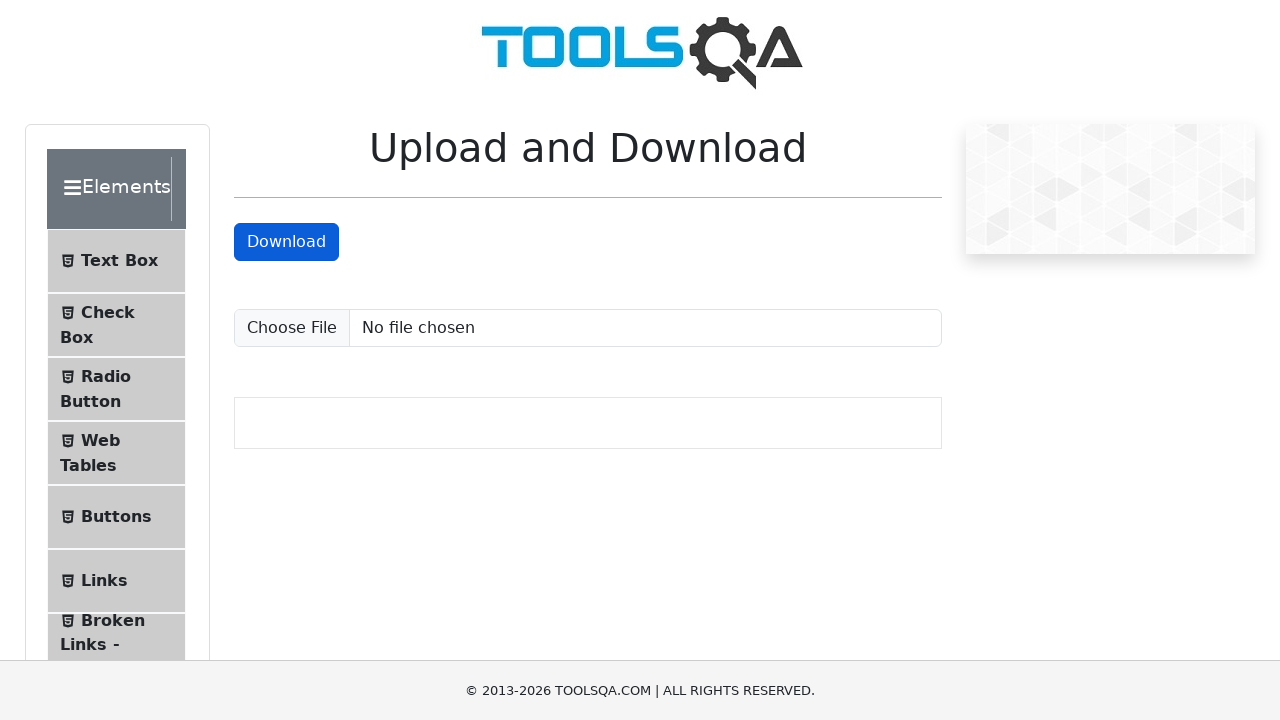

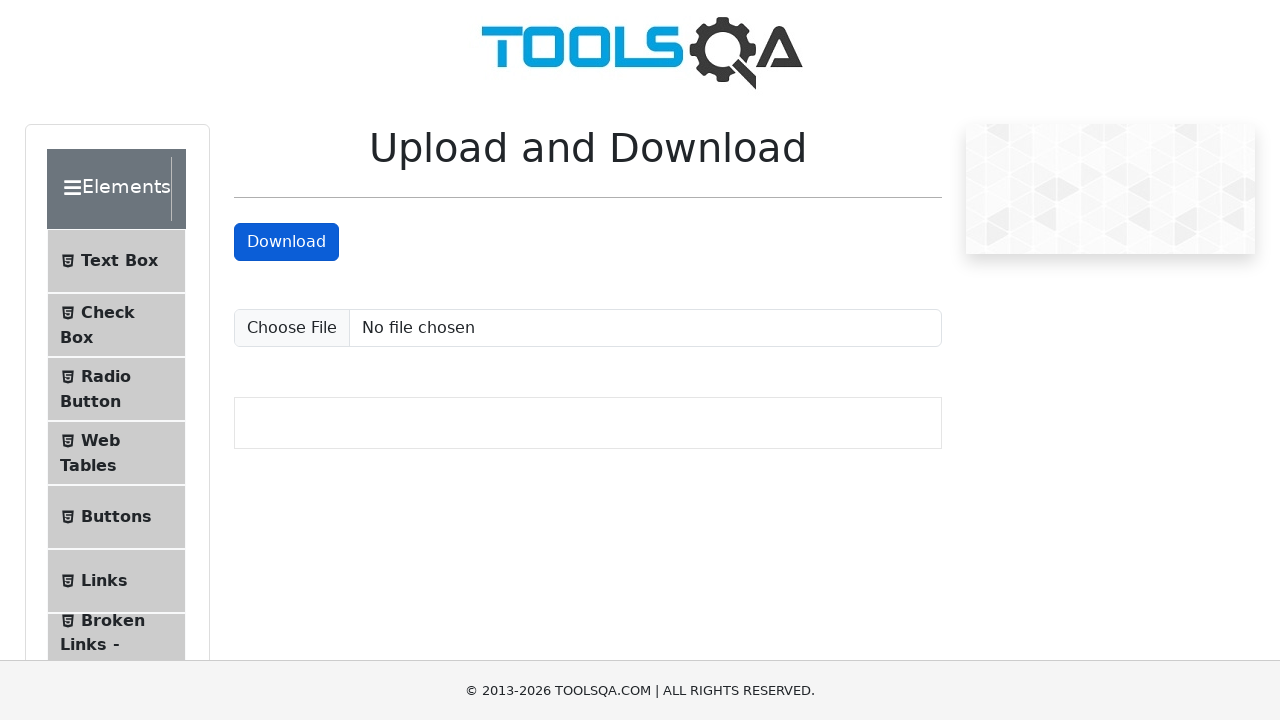